Tests opening a new window via JavaScript button click within an iframe, then closing the child window and verifying only the main window remains

Starting URL: https://www.w3schools.com/jsref/tryit.asp?filename=tryjsref_win_open

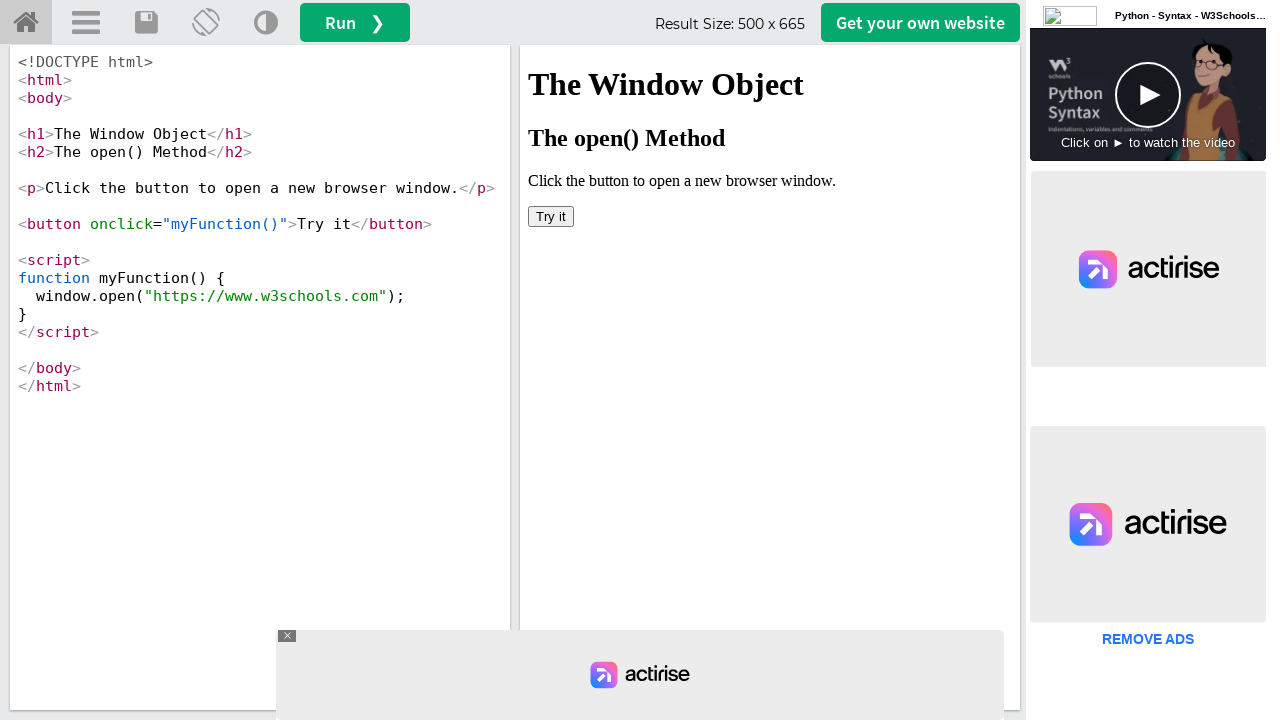

Located iframe with id 'iframeResult'
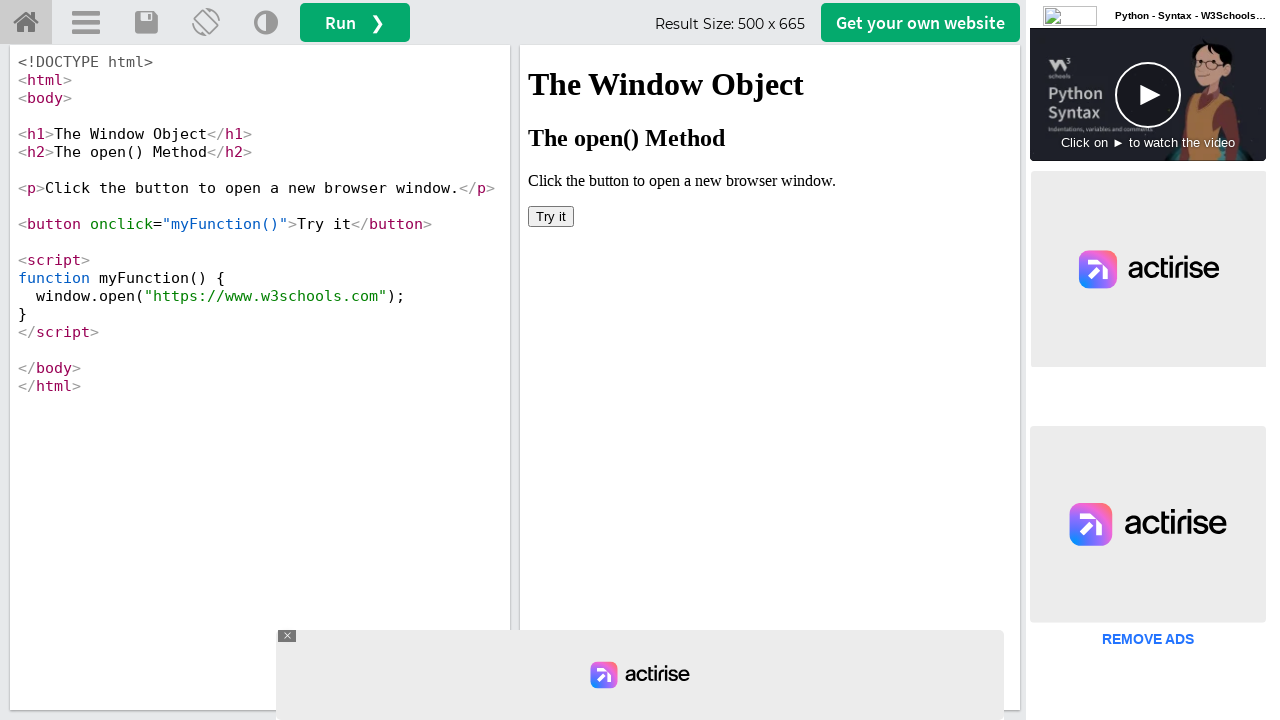

Clicked button to open new window via JavaScript at (551, 216) on #iframeResult >> internal:control=enter-frame >> button[onclick='myFunction()']
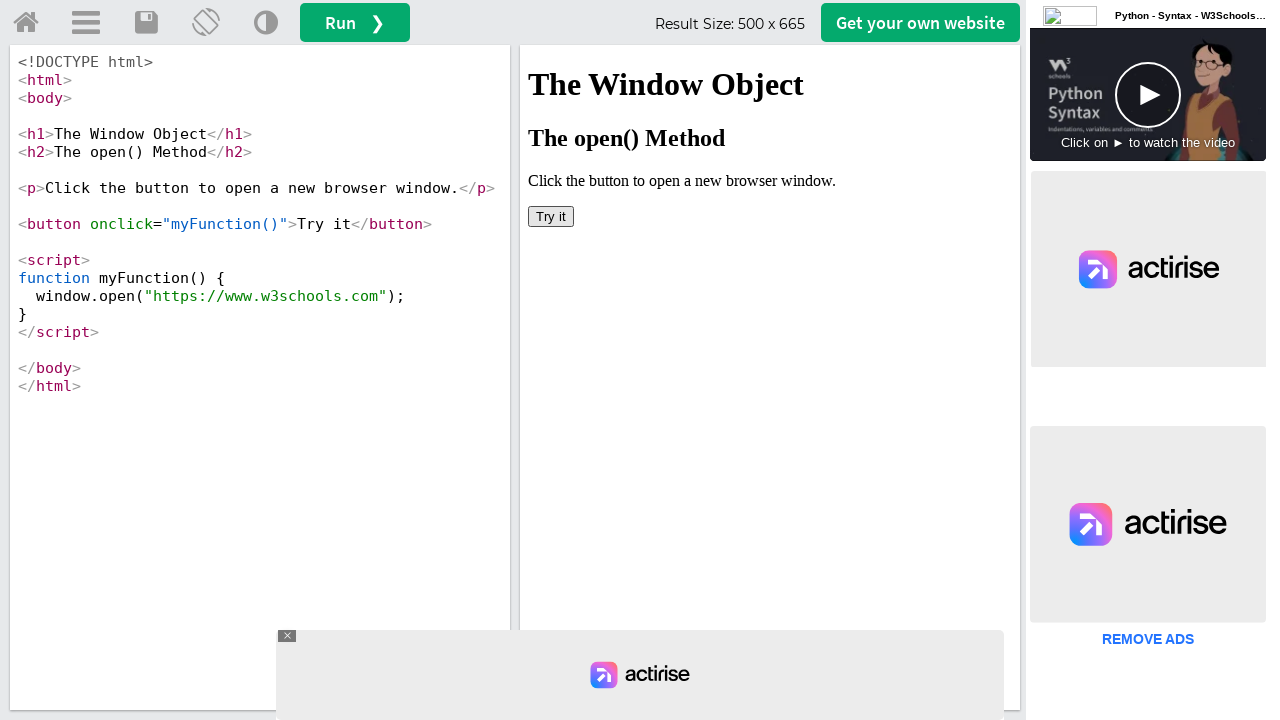

Waited 1000ms for new window to open
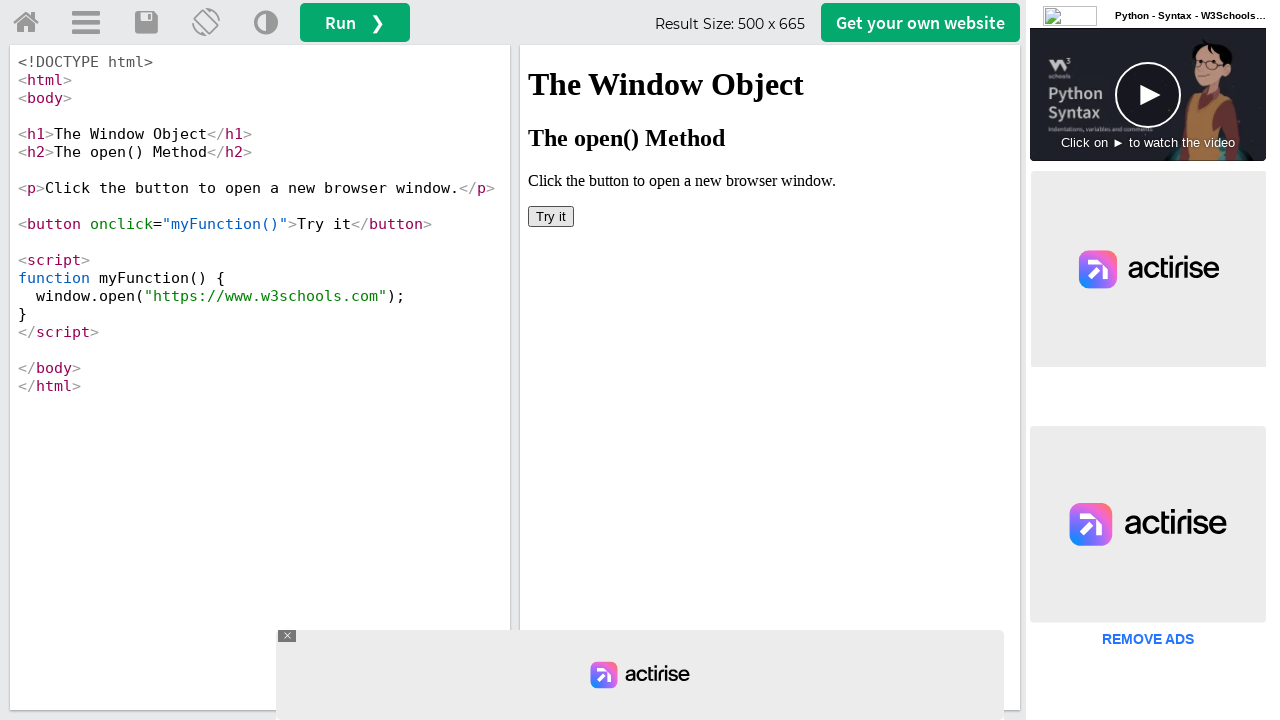

Retrieved all open pages from context
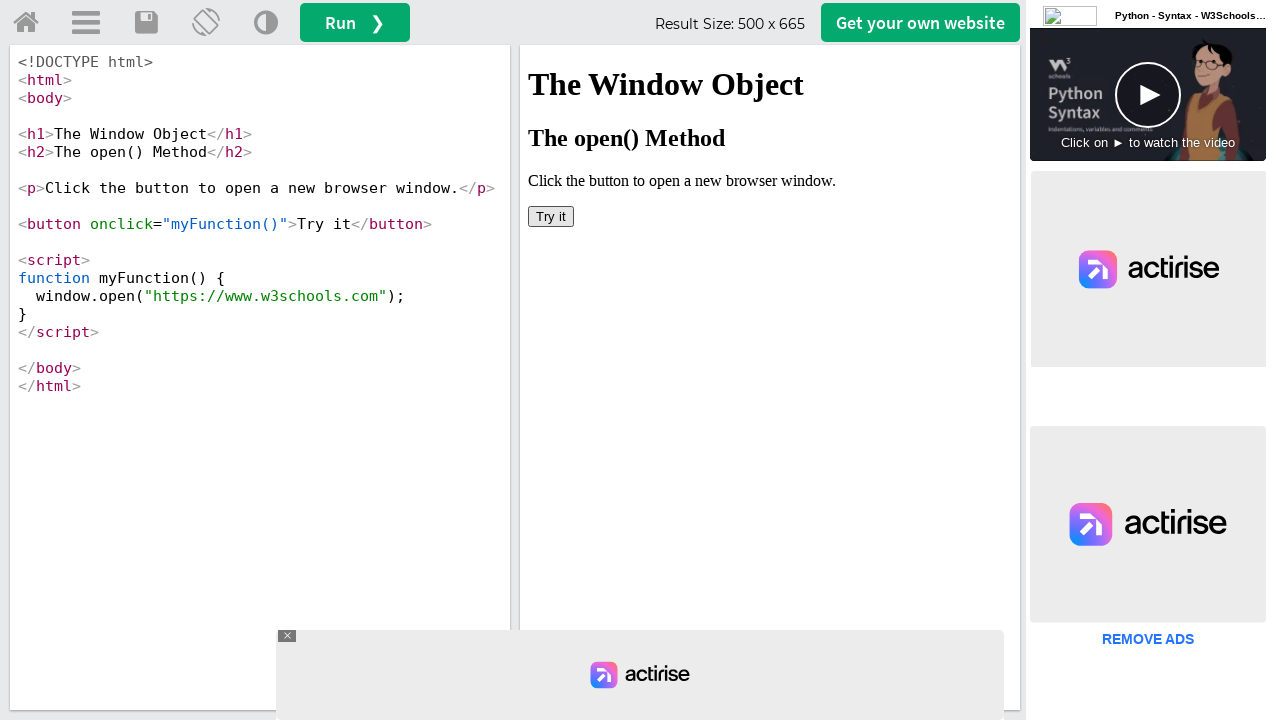

Verified that 2 windows are open (main + child)
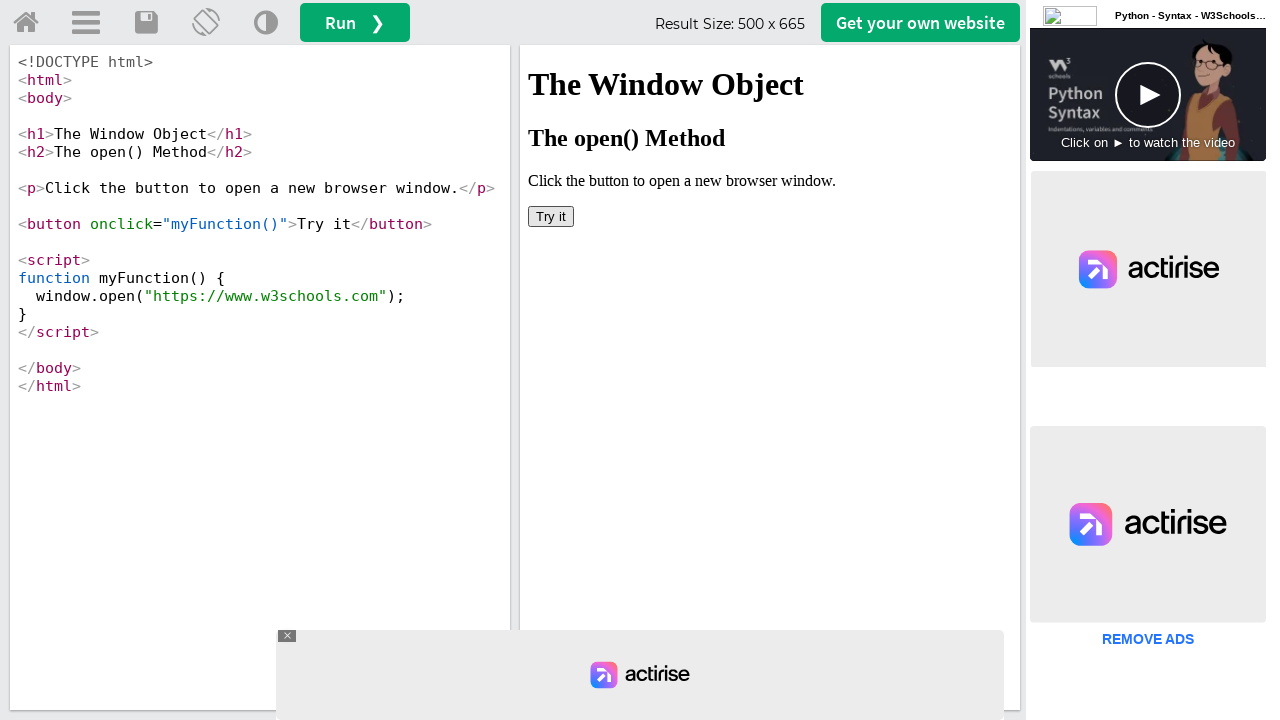

Closed child window
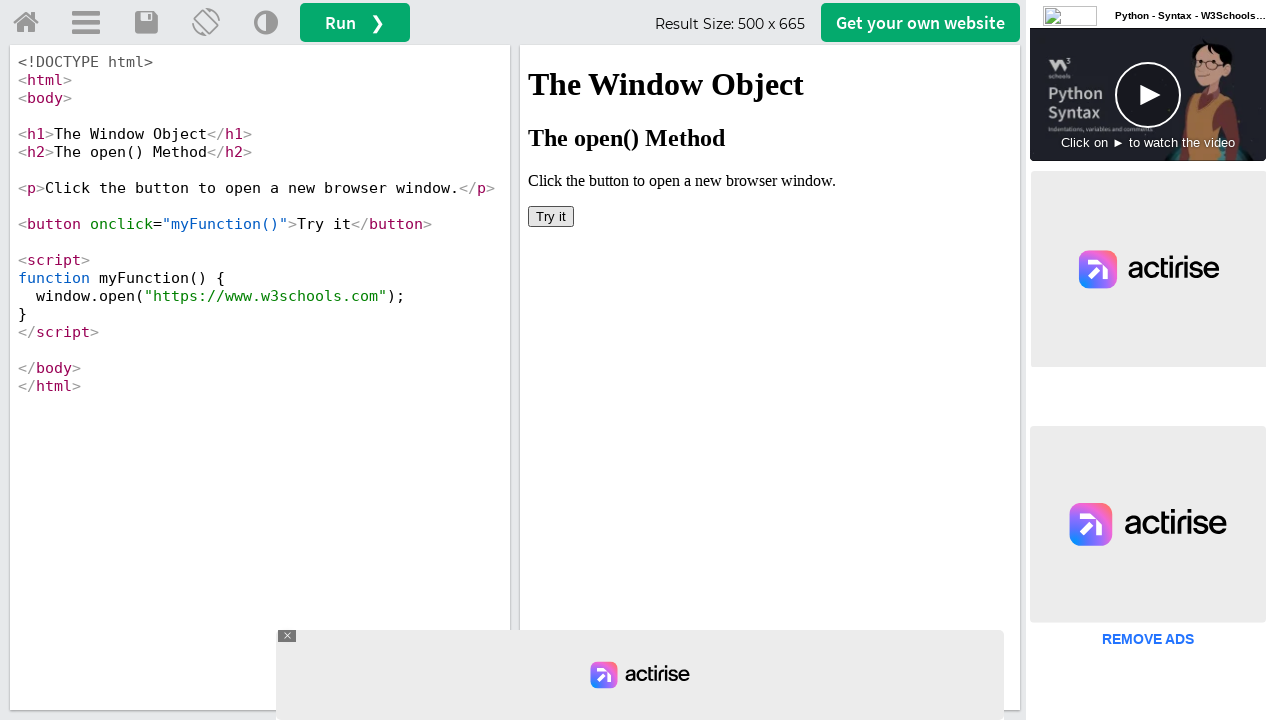

Verified only main window remains after closing child window
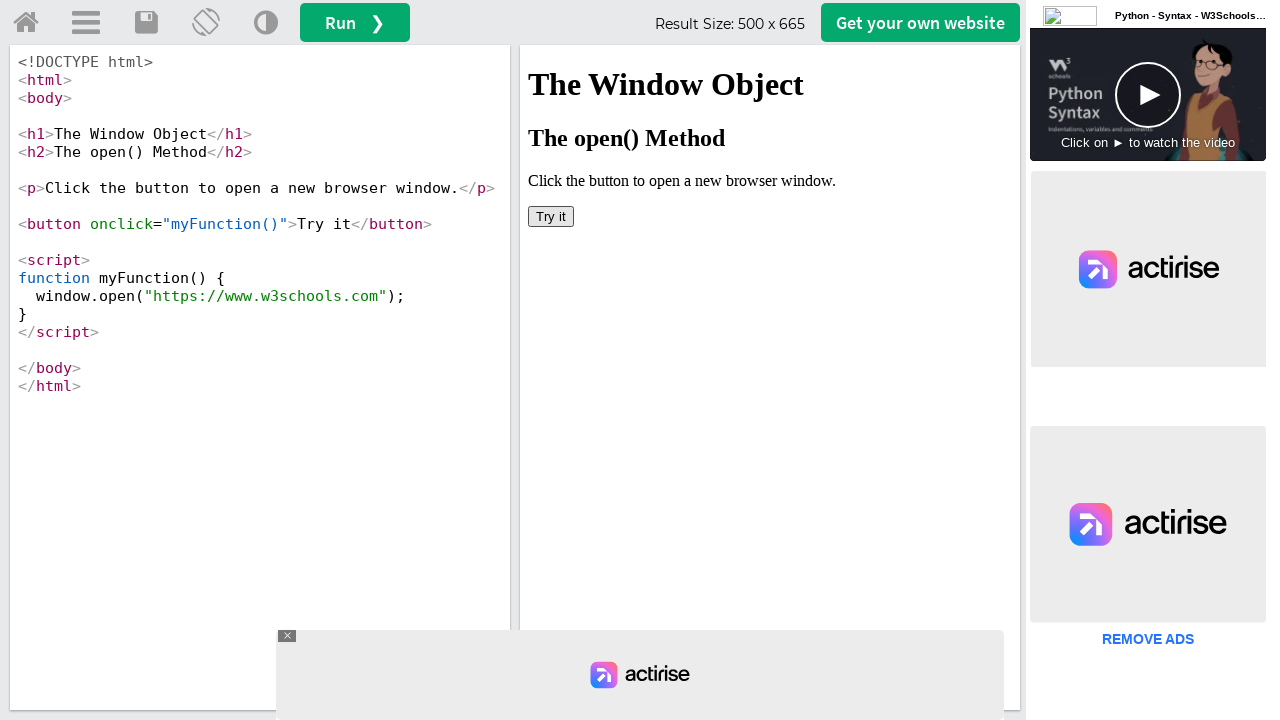

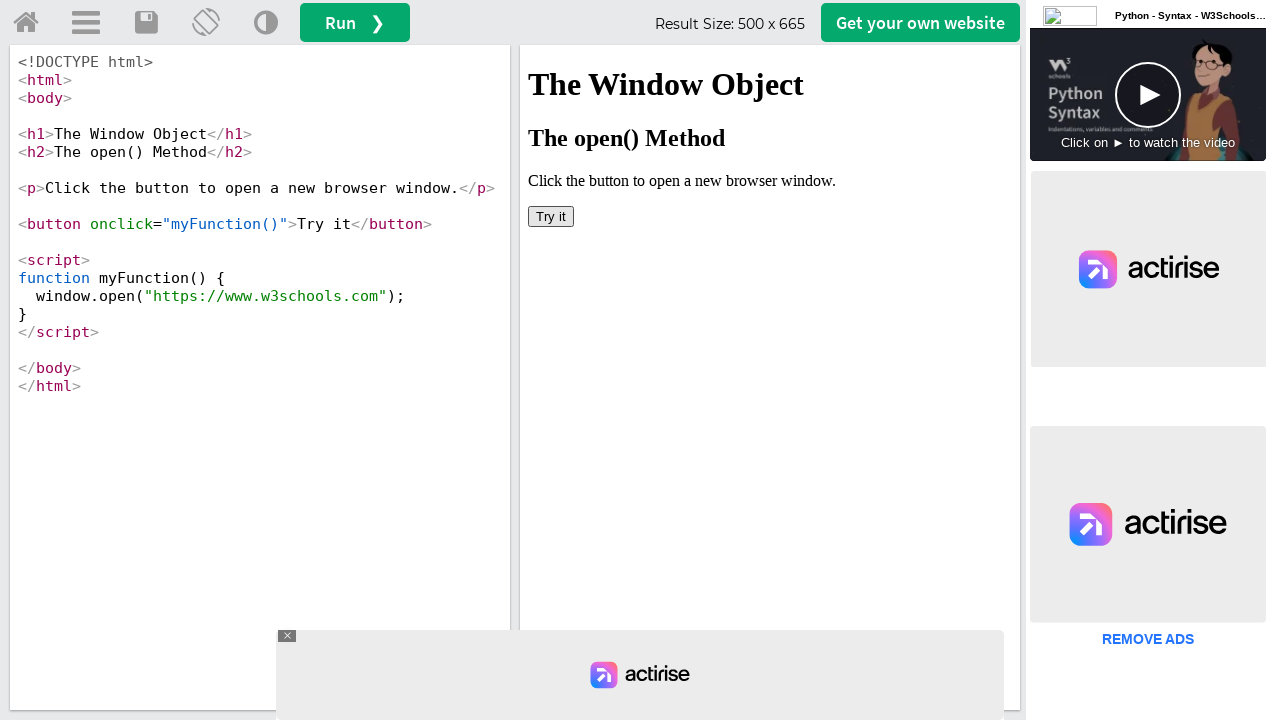